Tests adding and removing dynamic elements on the page by clicking Add Element button and then Delete button

Starting URL: http://the-internet.herokuapp.com/add_remove_elements/

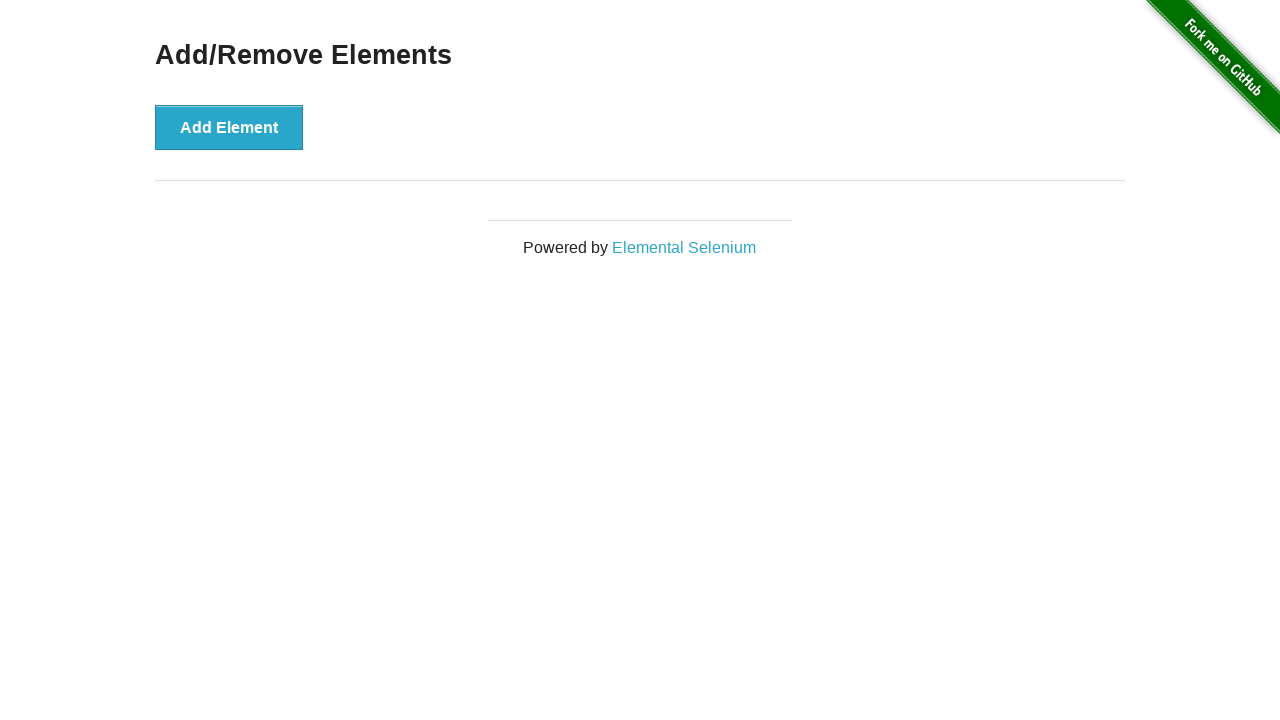

Clicked Add Element button to create a new dynamic element at (229, 127) on xpath=//button[text()='Add Element']
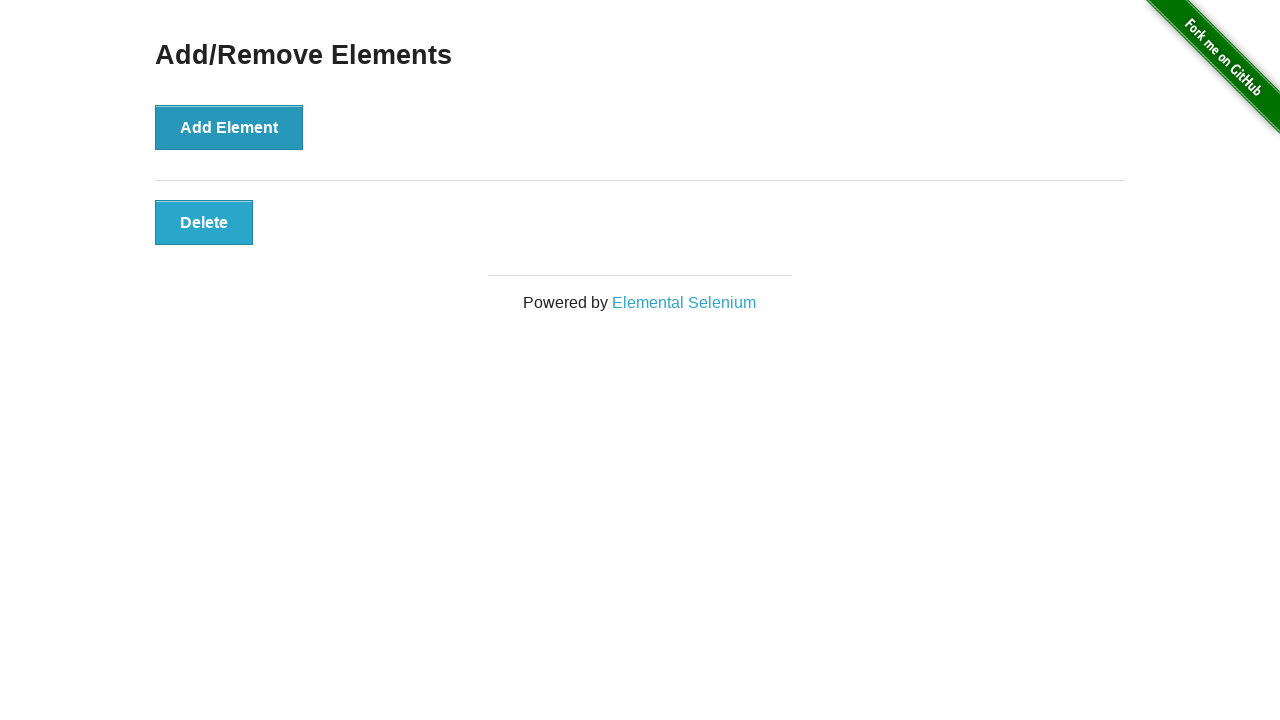

Delete button appeared on the page
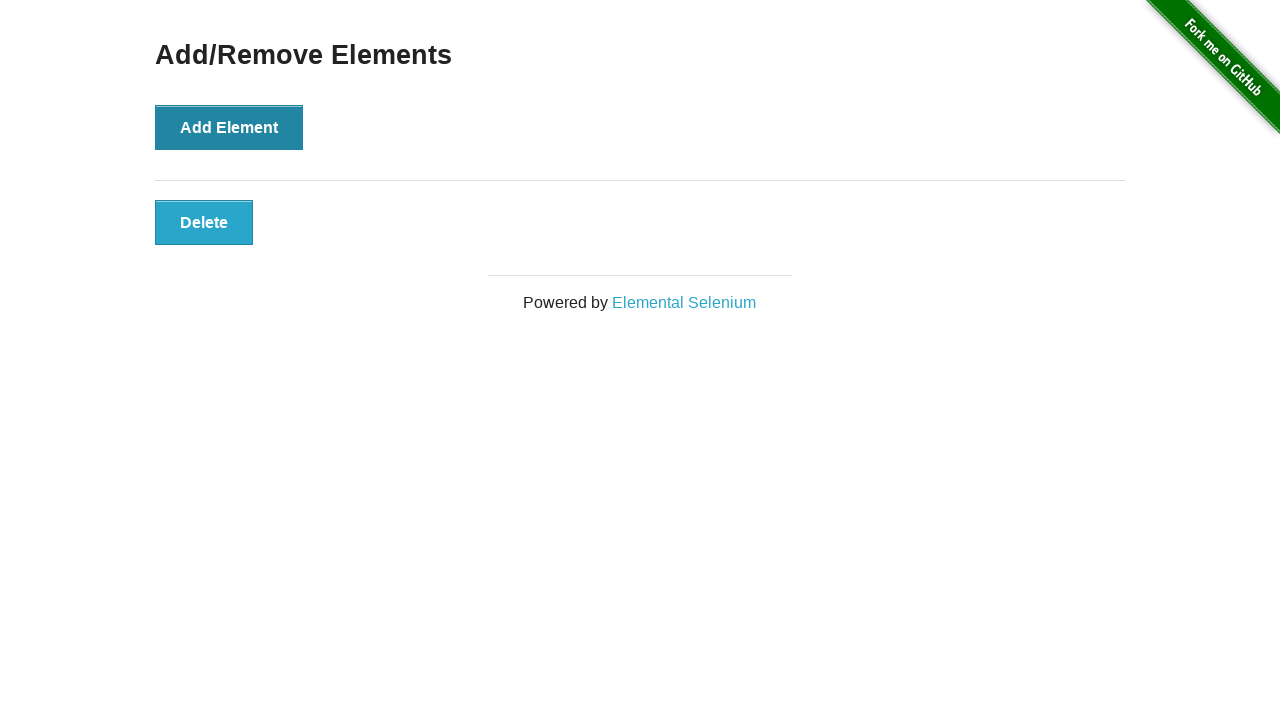

Clicked Delete button to remove the dynamic element at (204, 222) on xpath=//button[text()='Delete']
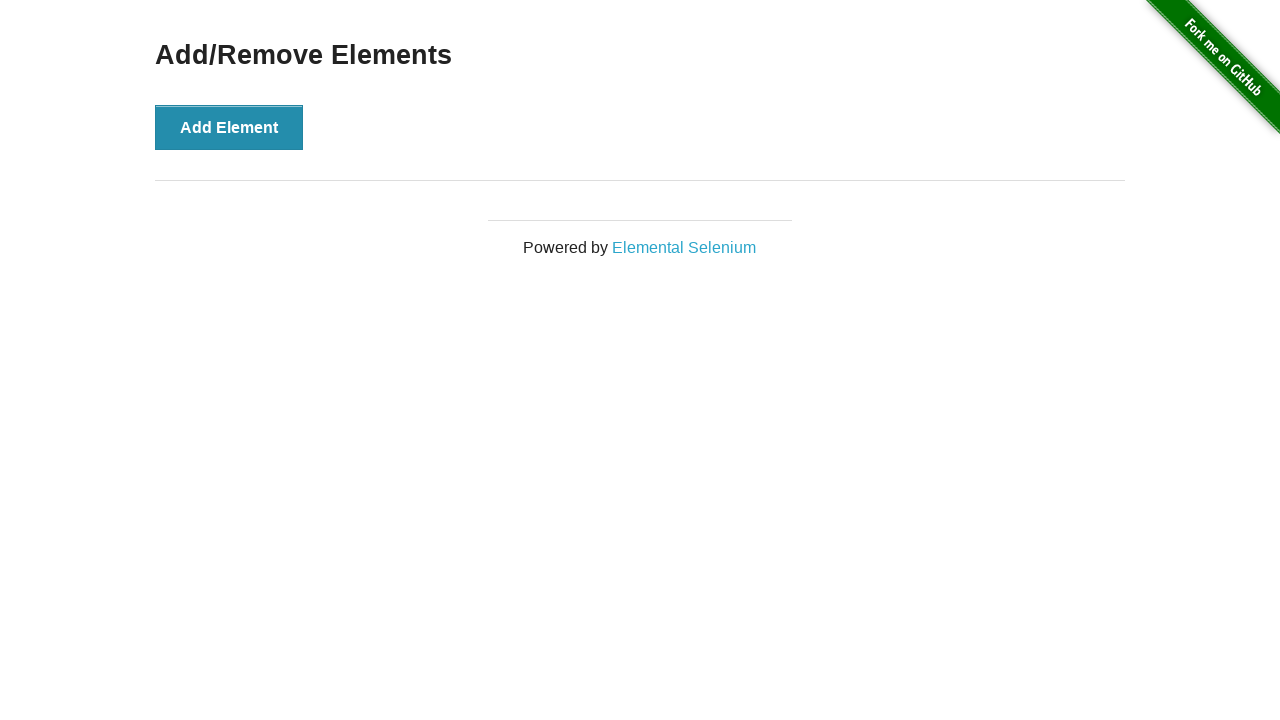

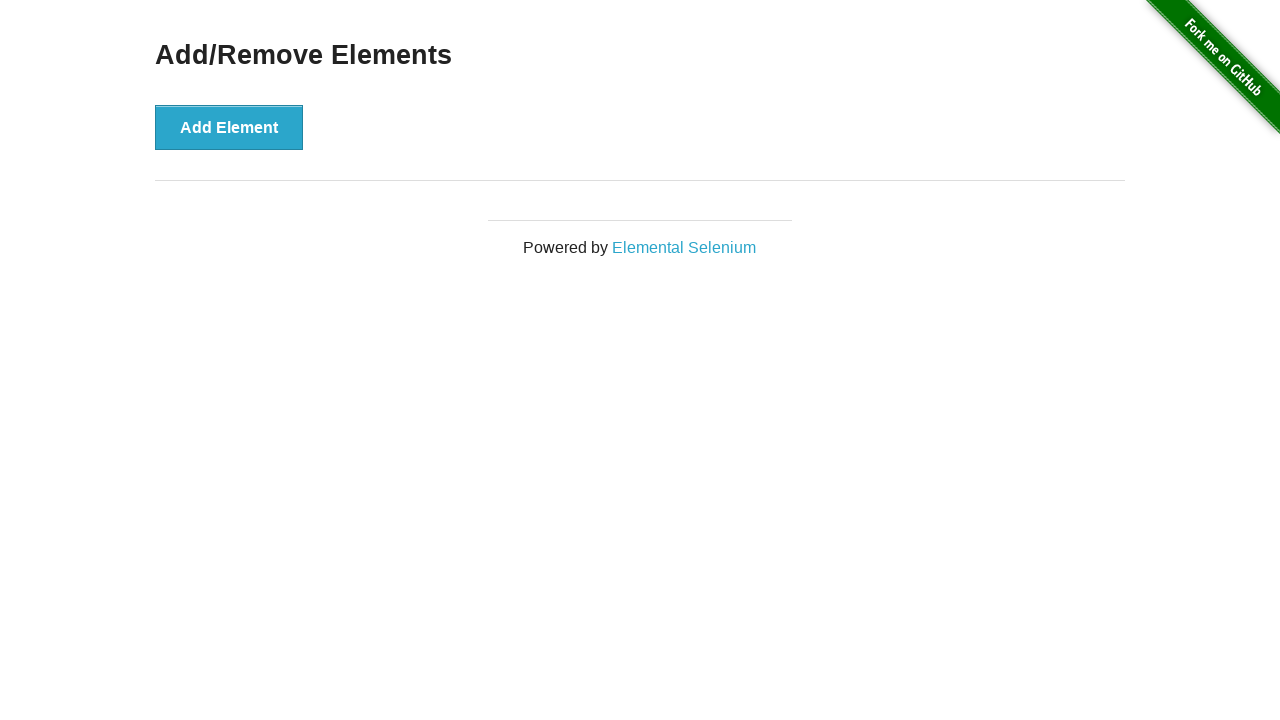